Navigates to Rediff.com, maximizes the browser window, and verifies the page loads by checking the title is available.

Starting URL: http://rediff.com

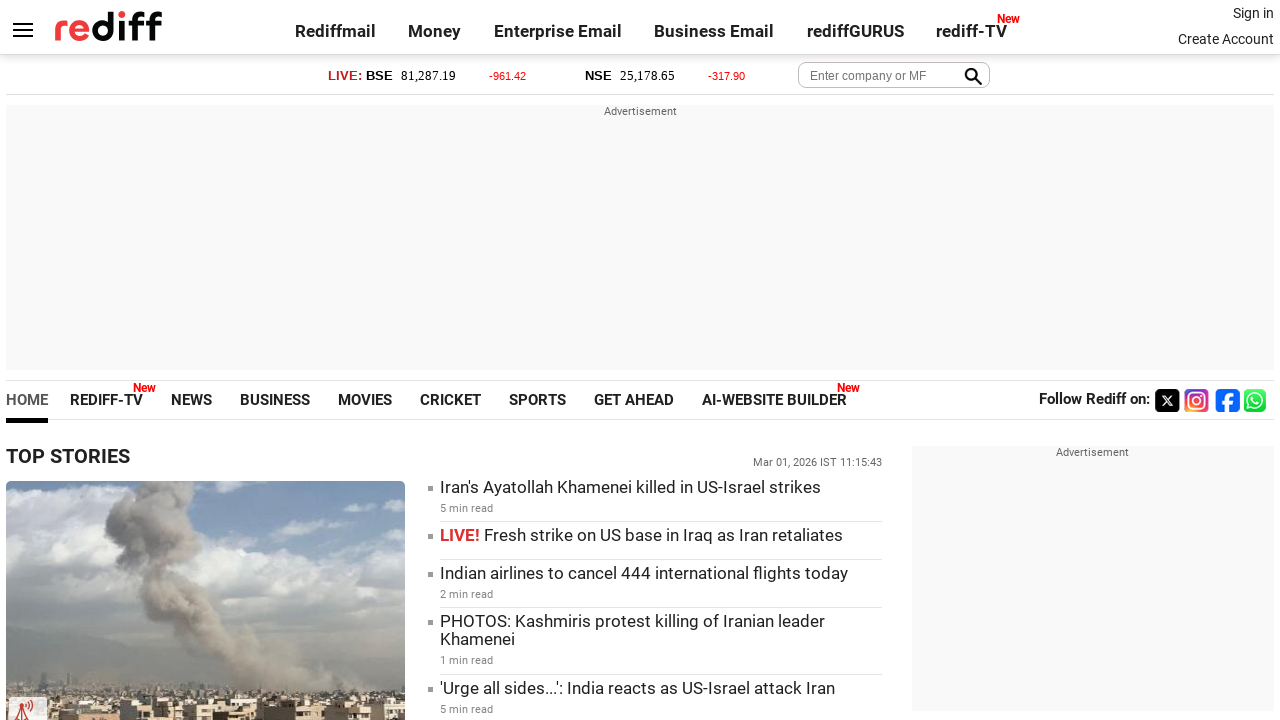

Set viewport size to 1920x1080 to maximize browser window
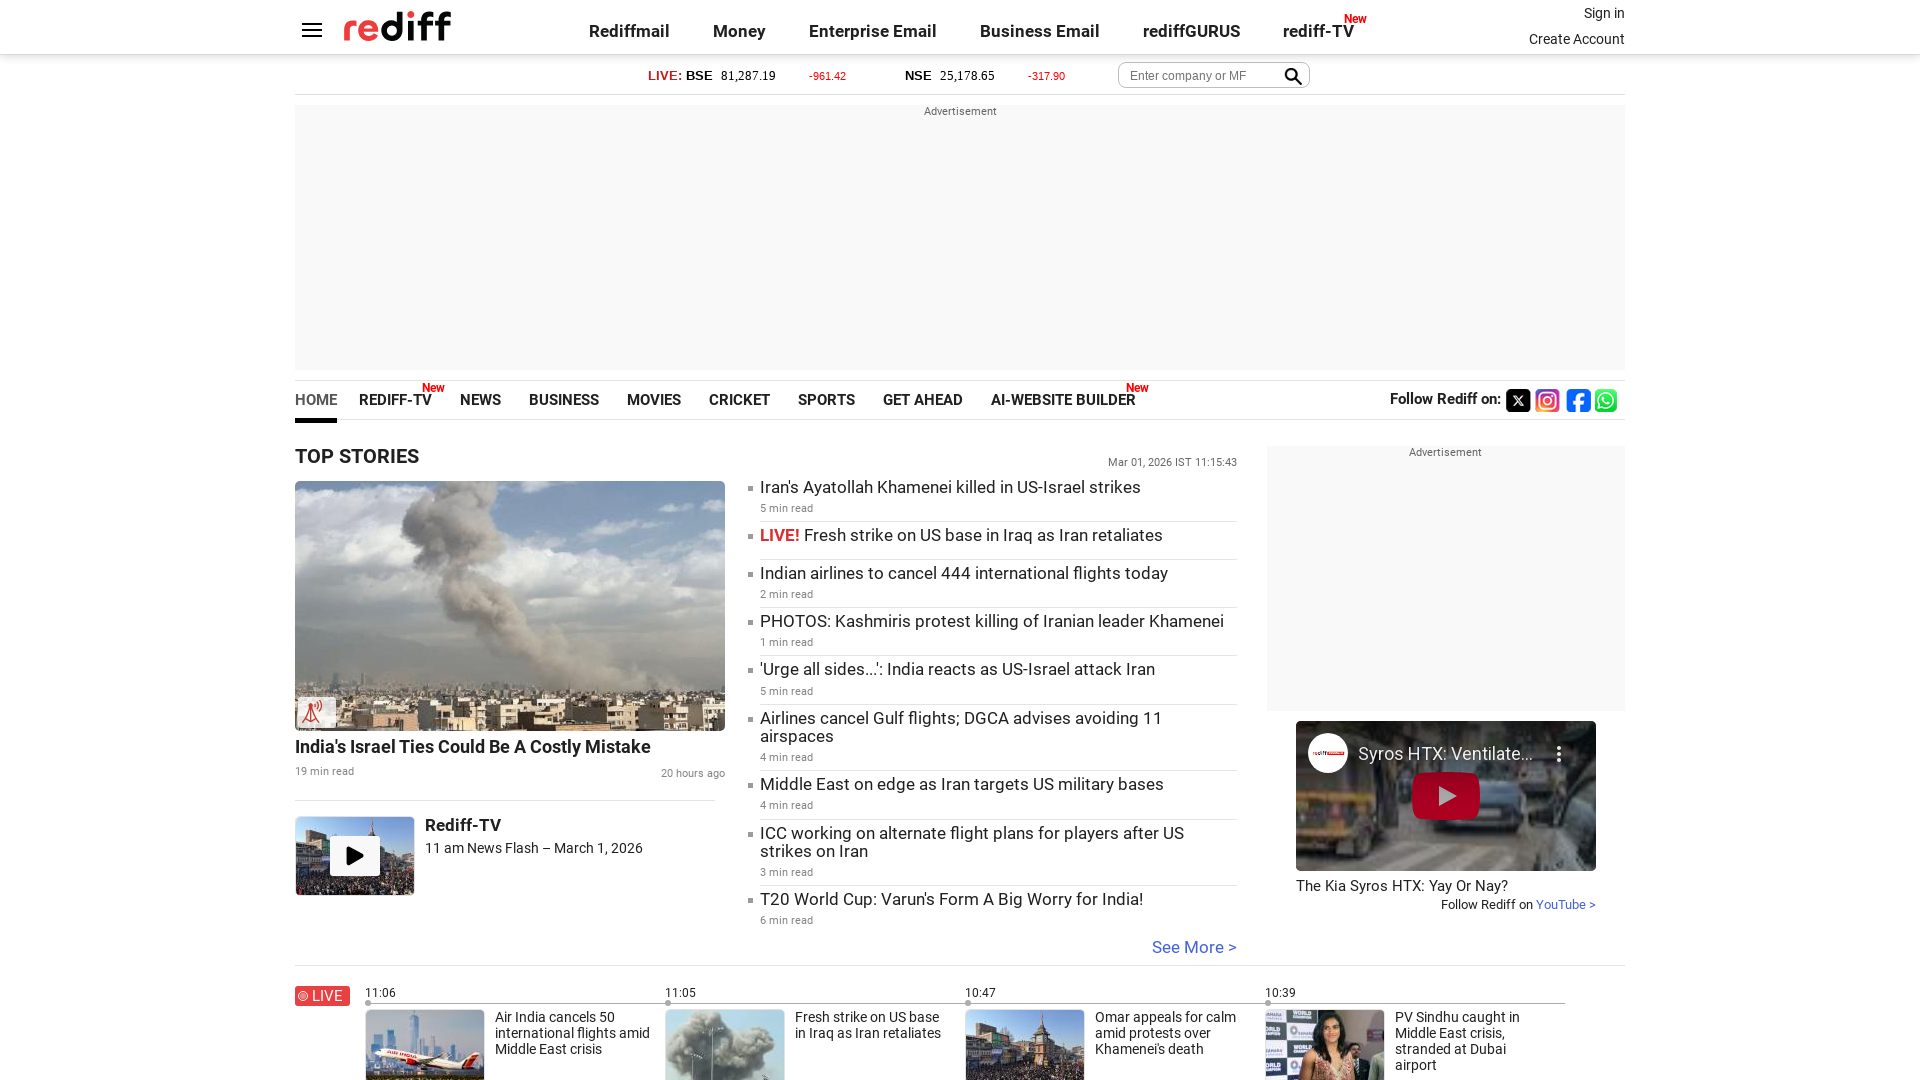

Page loaded - domcontentloaded state reached
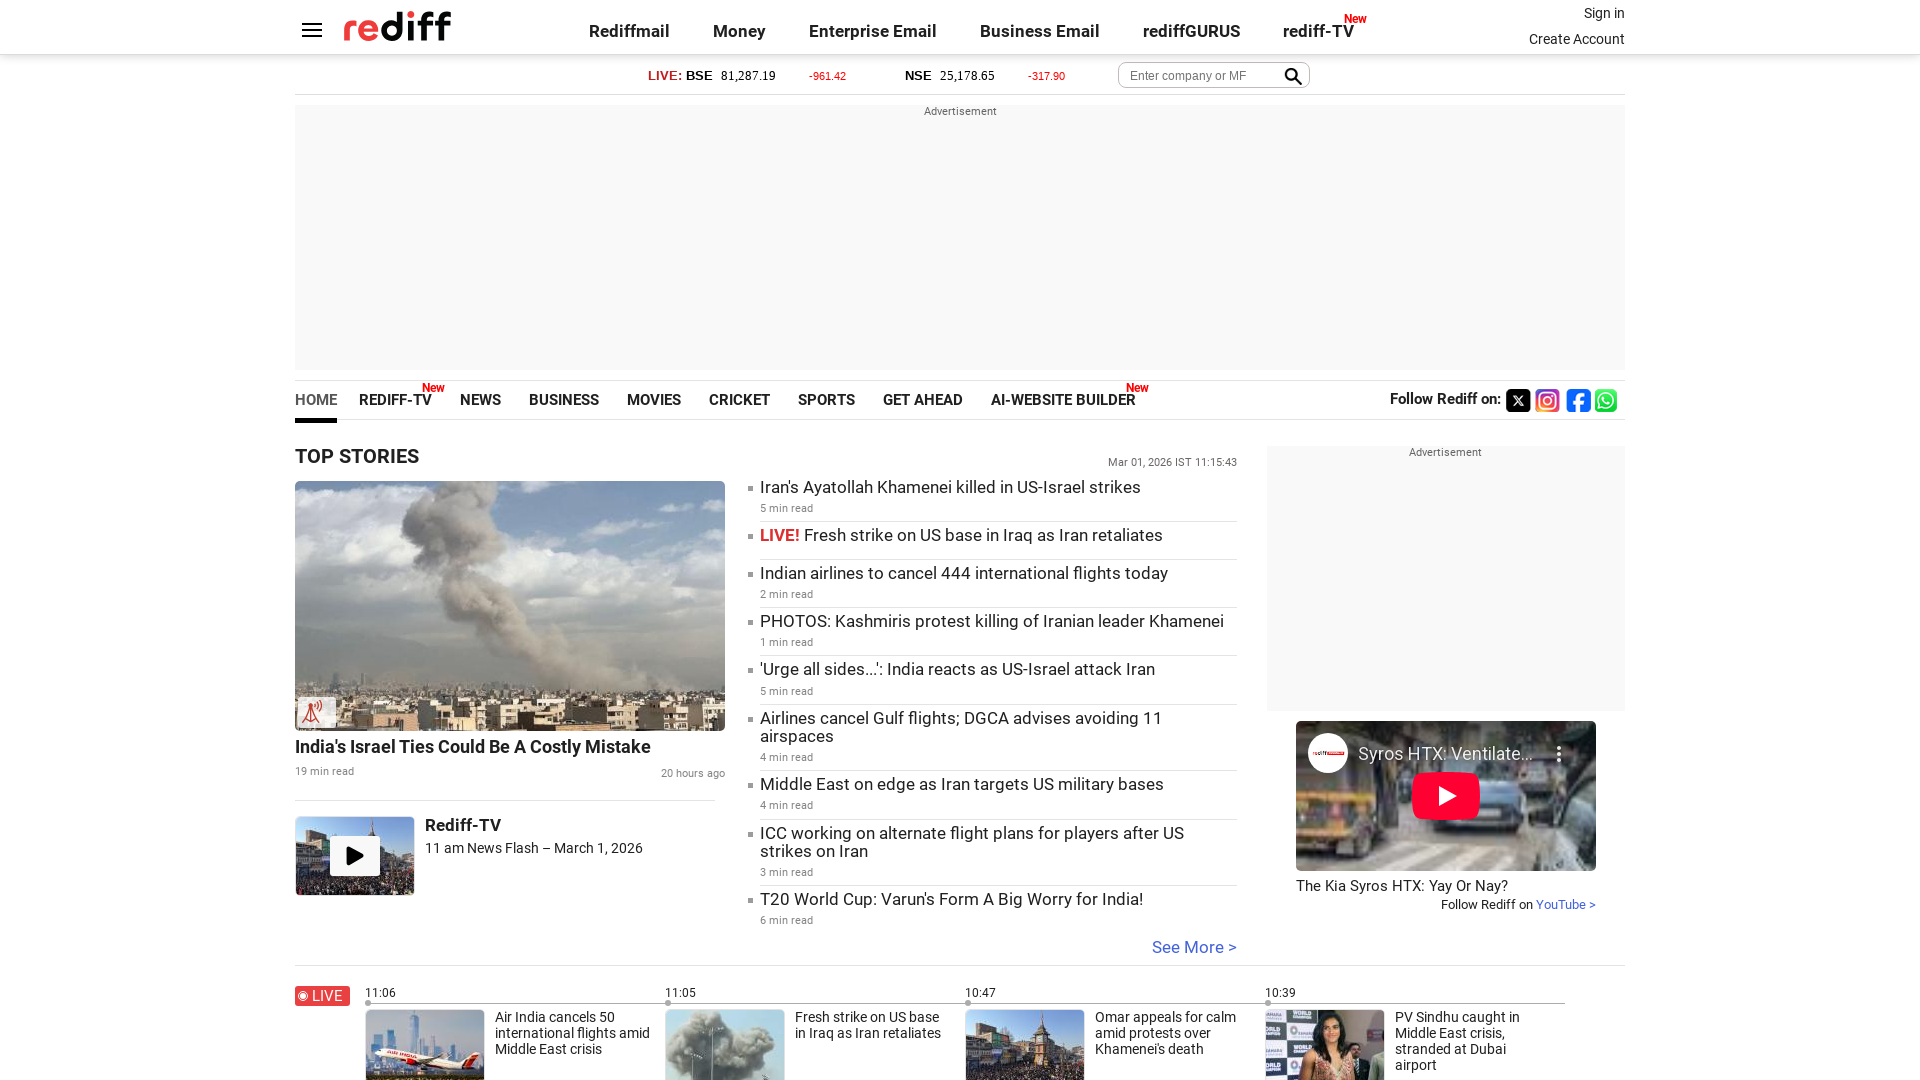

Retrieved page title: Rediff.com: News | Rediffmail | Stock Quotes | Rediff Gurus
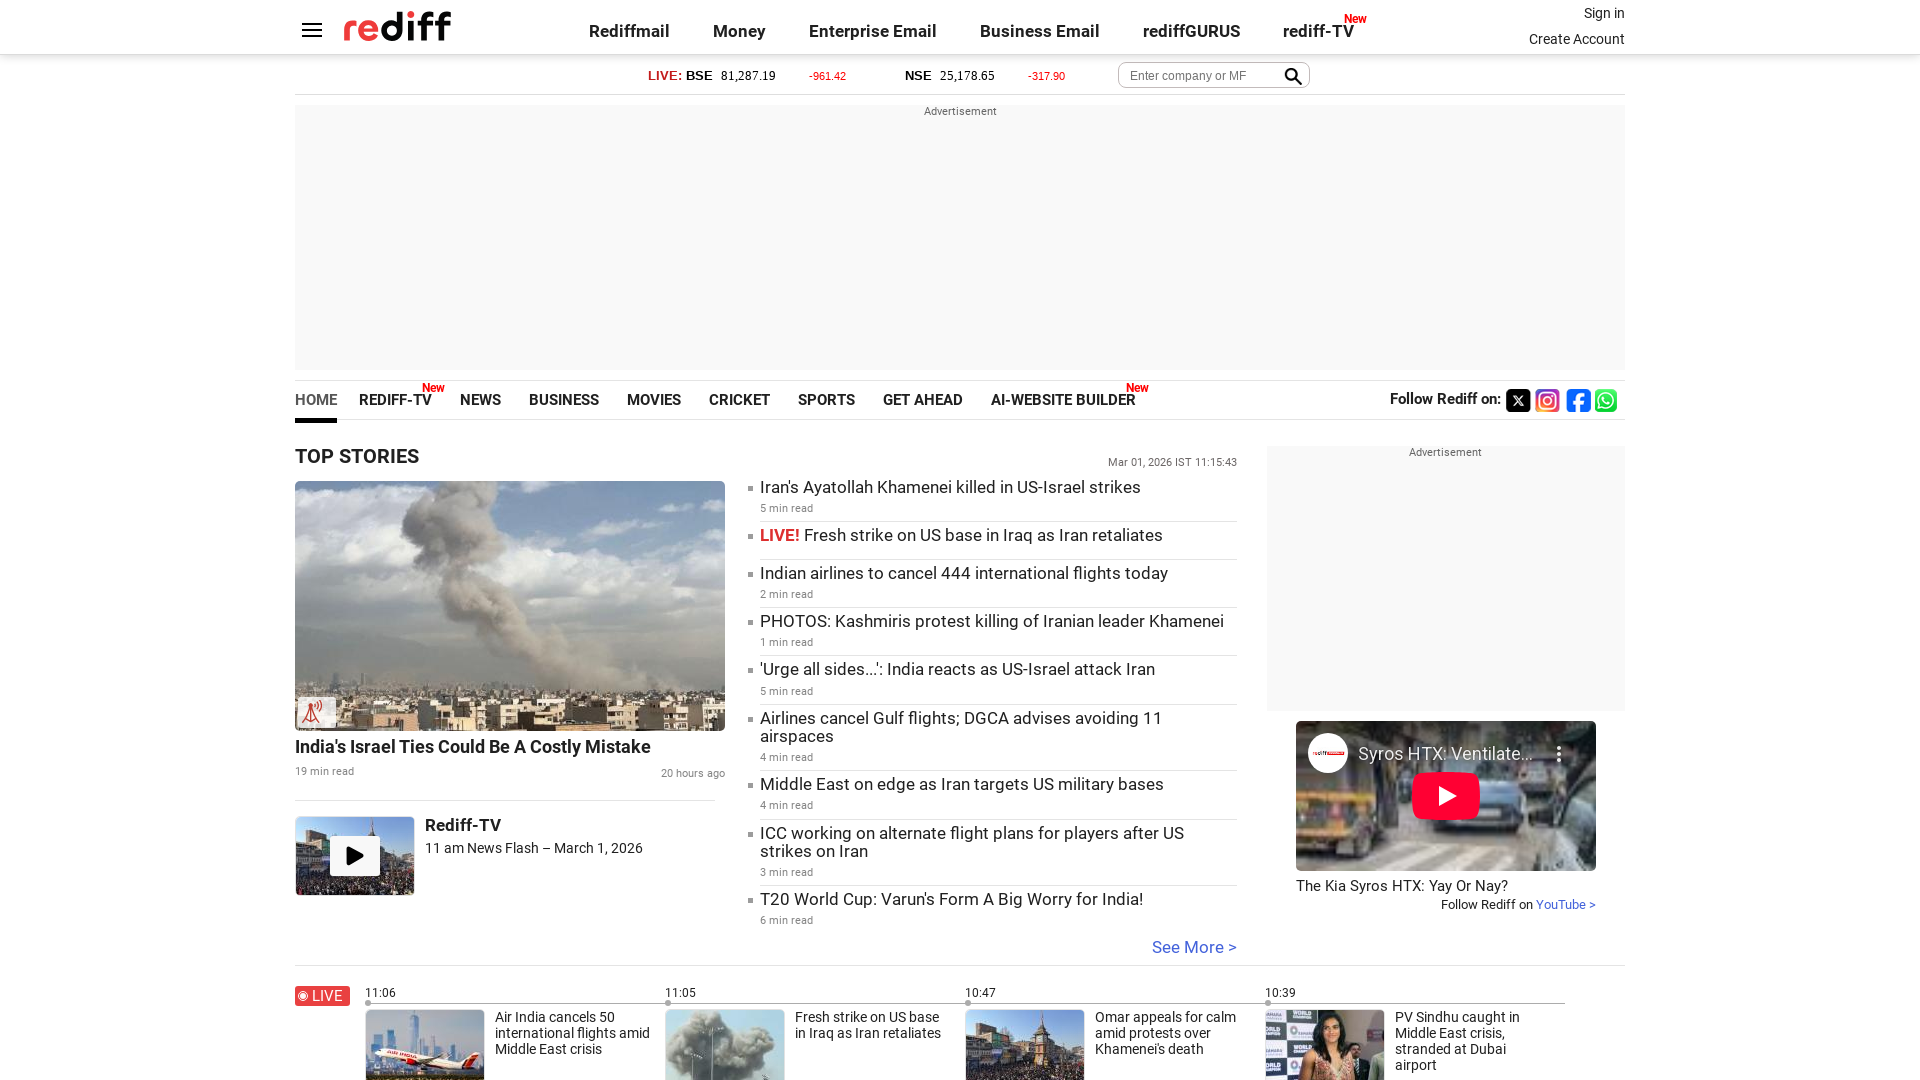

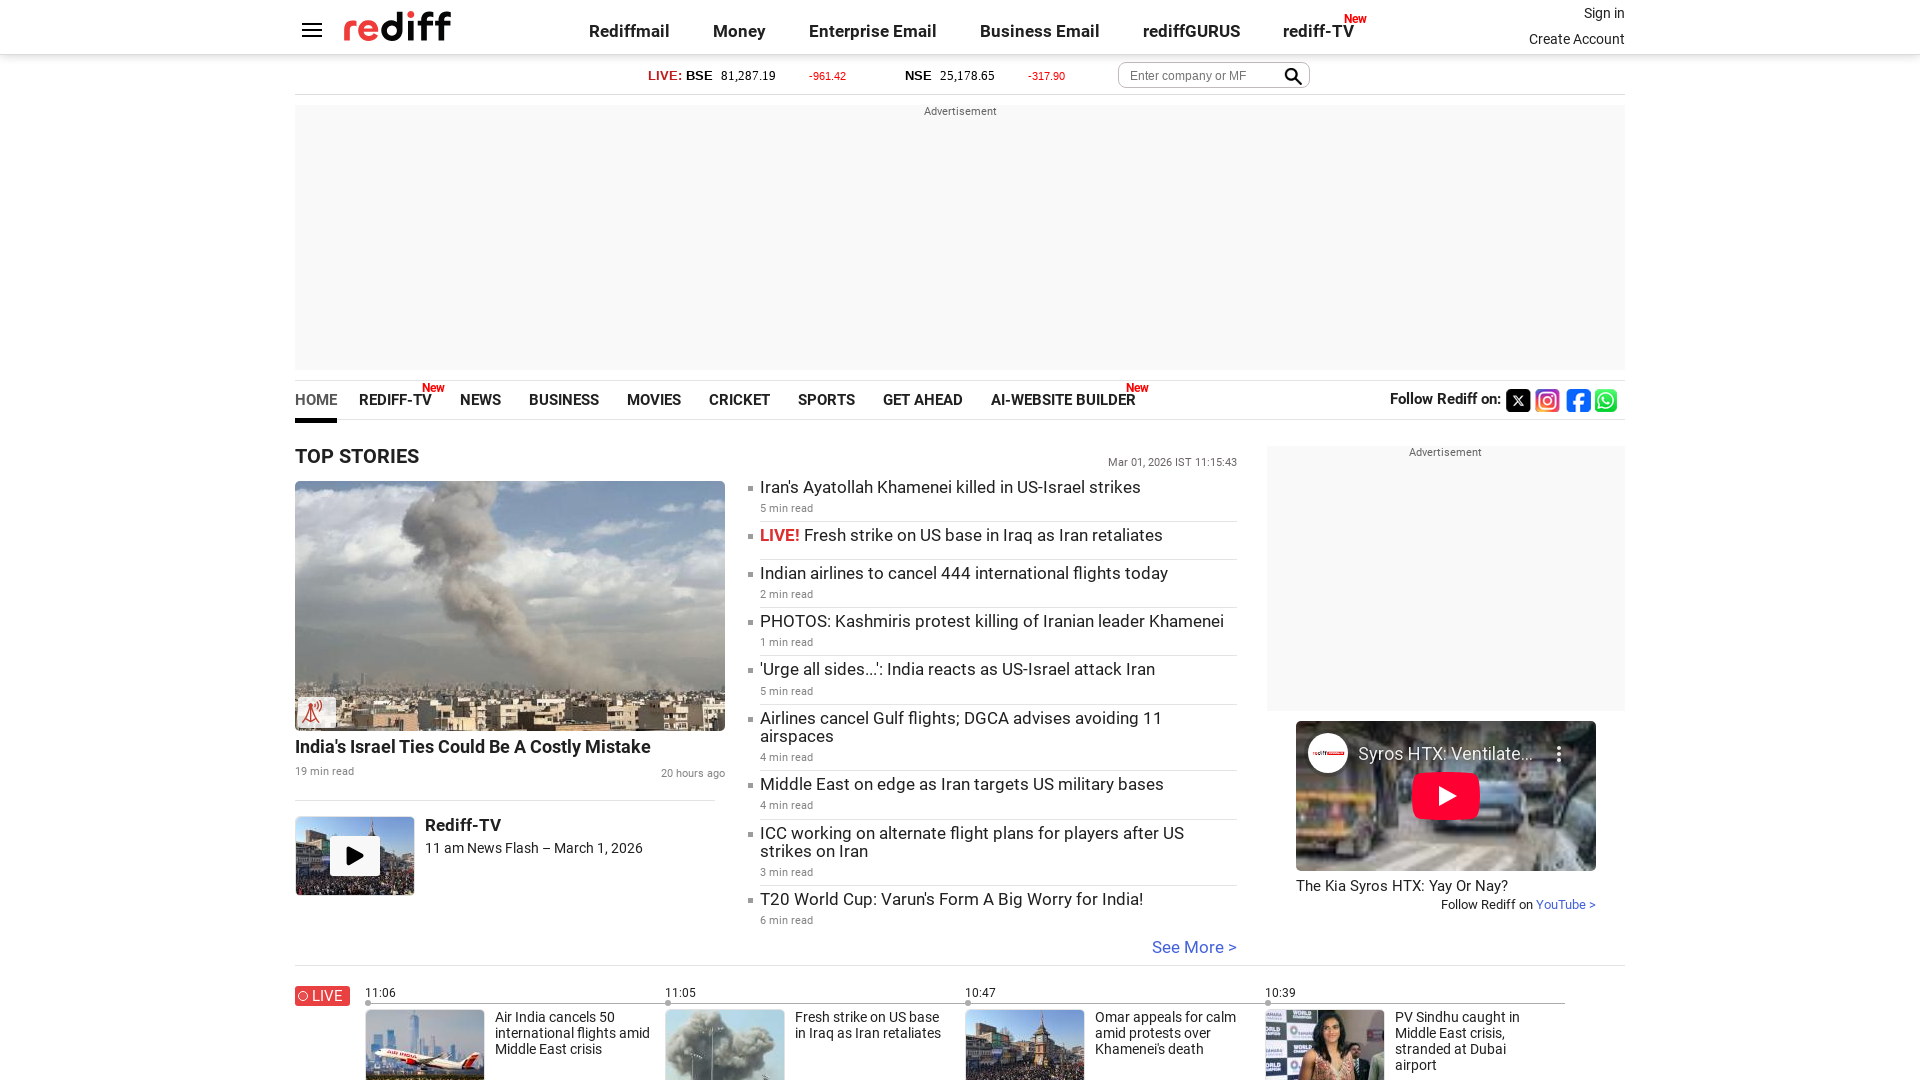